Tests a typos demonstration page by reading paragraph text, refreshing the page, and reading the text again to verify content (the page randomly introduces typos on each load).

Starting URL: http://the-internet.herokuapp.com/typos

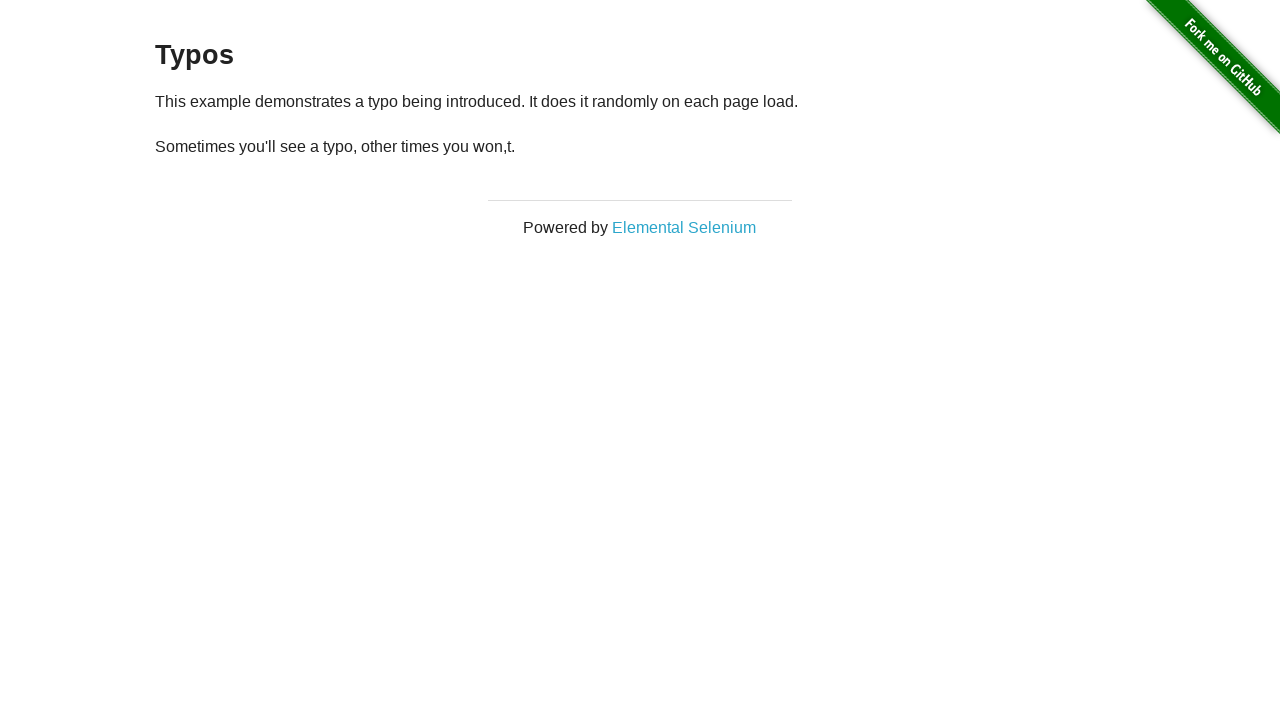

Retrieved first paragraph text content
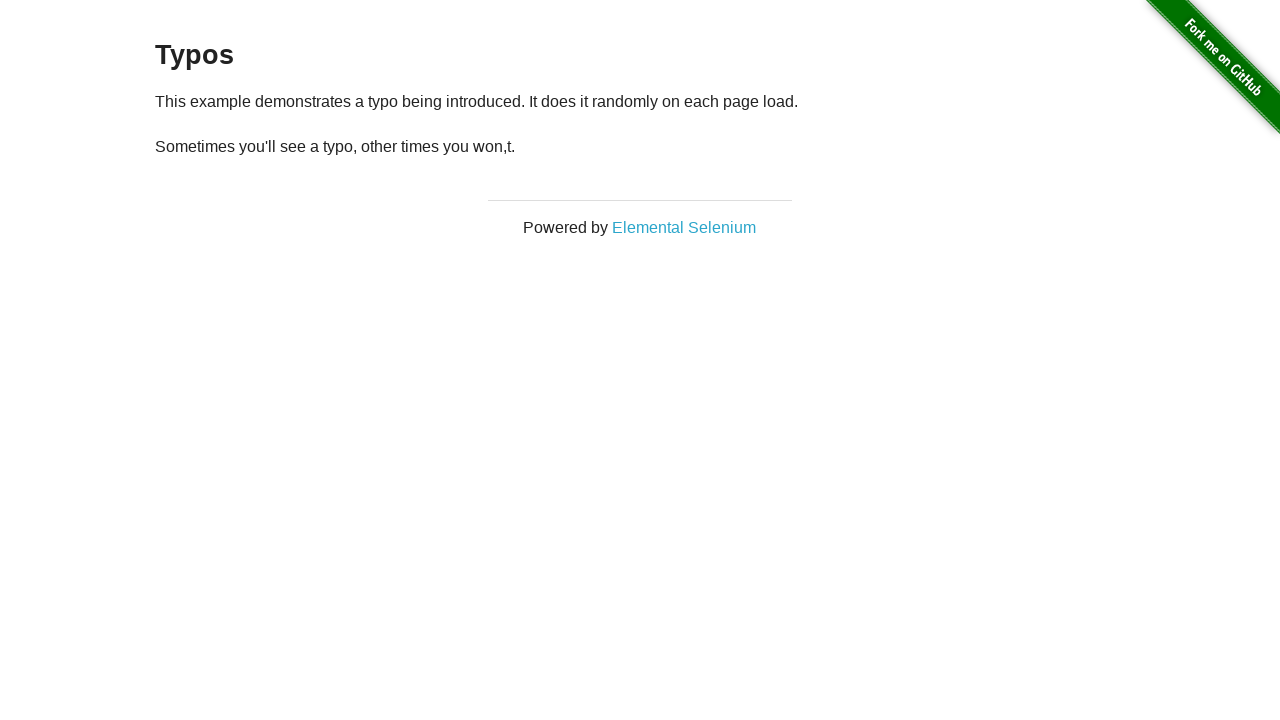

Verified first paragraph text matches expected content
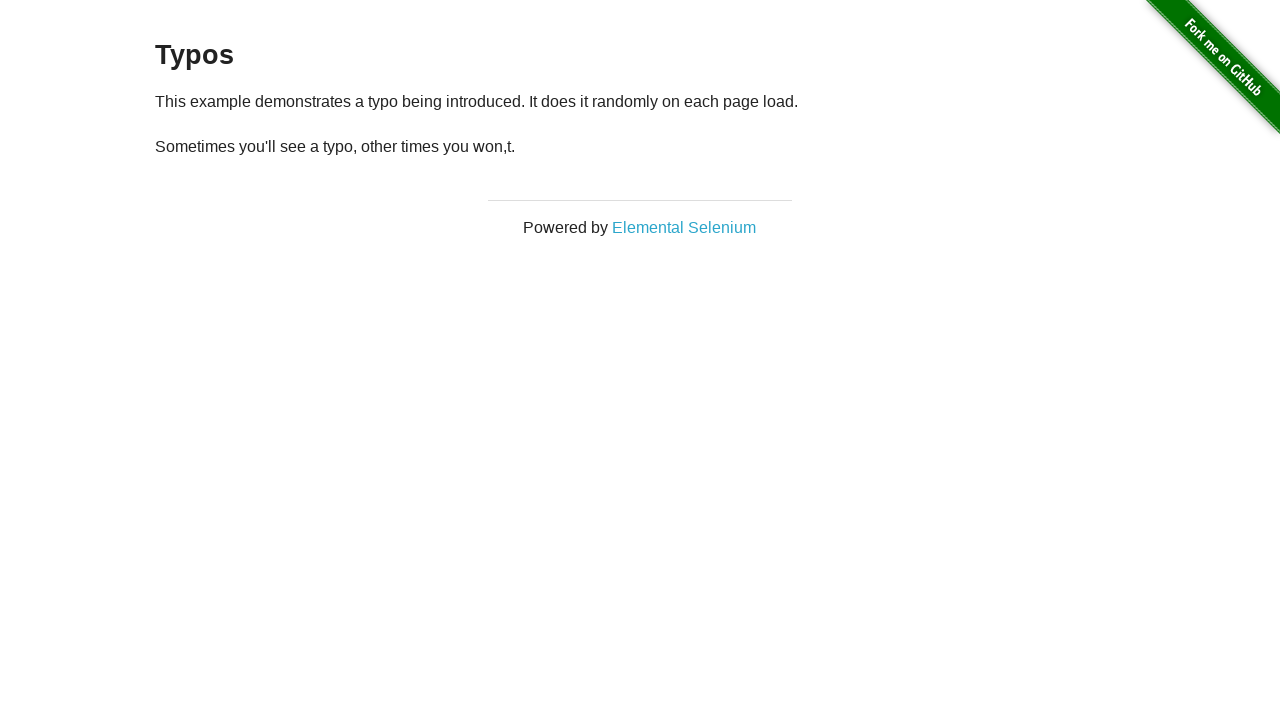

Reloaded the page to trigger random typo introduction
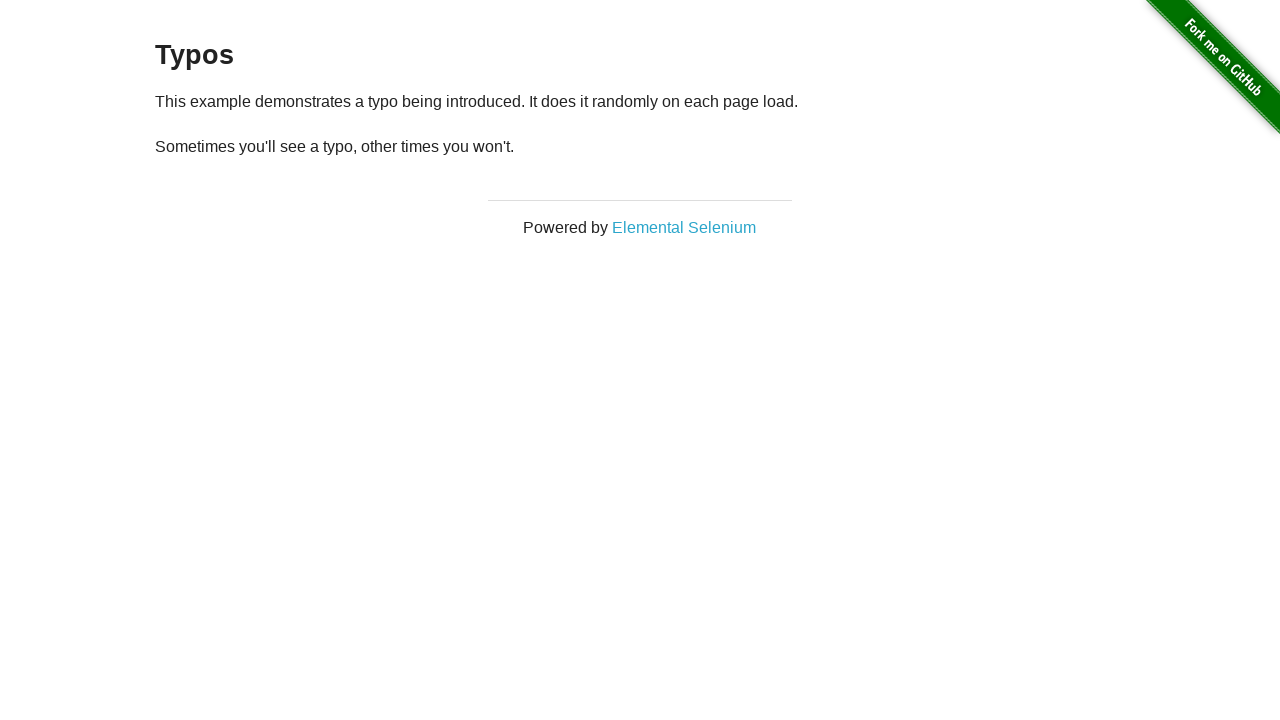

Retrieved first paragraph text content after page reload
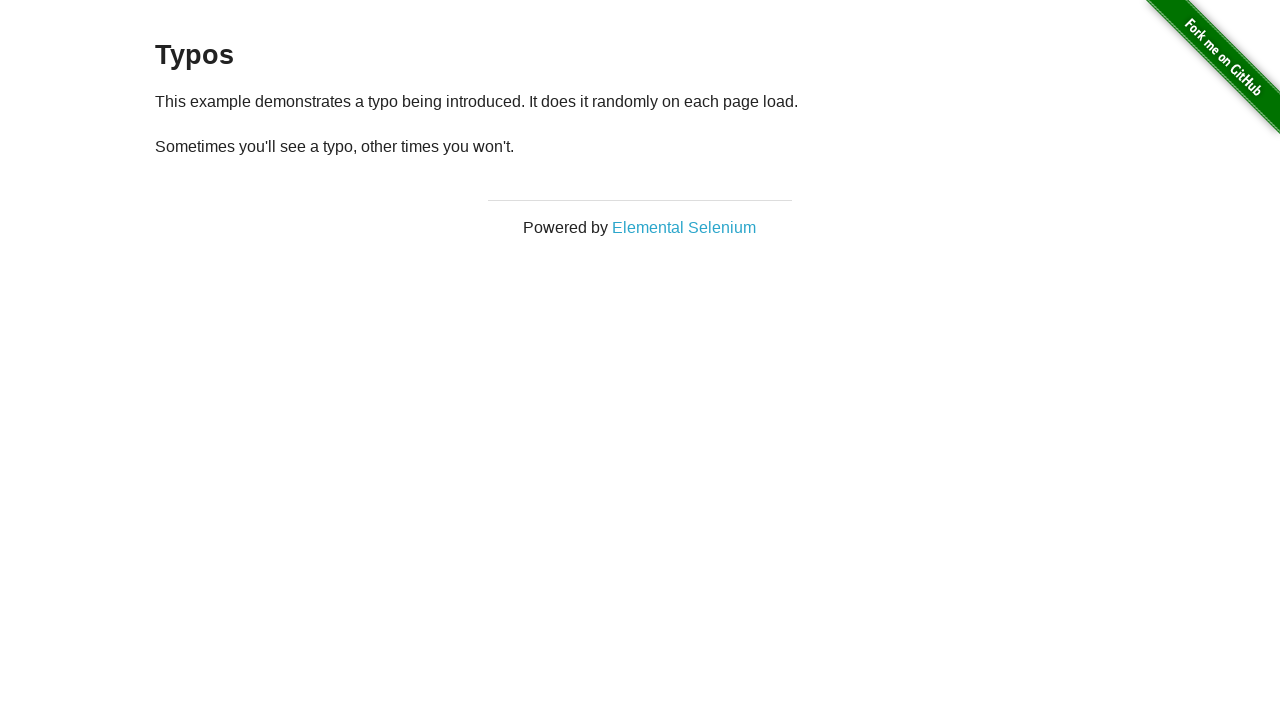

Confirmed paragraph element is present after reload
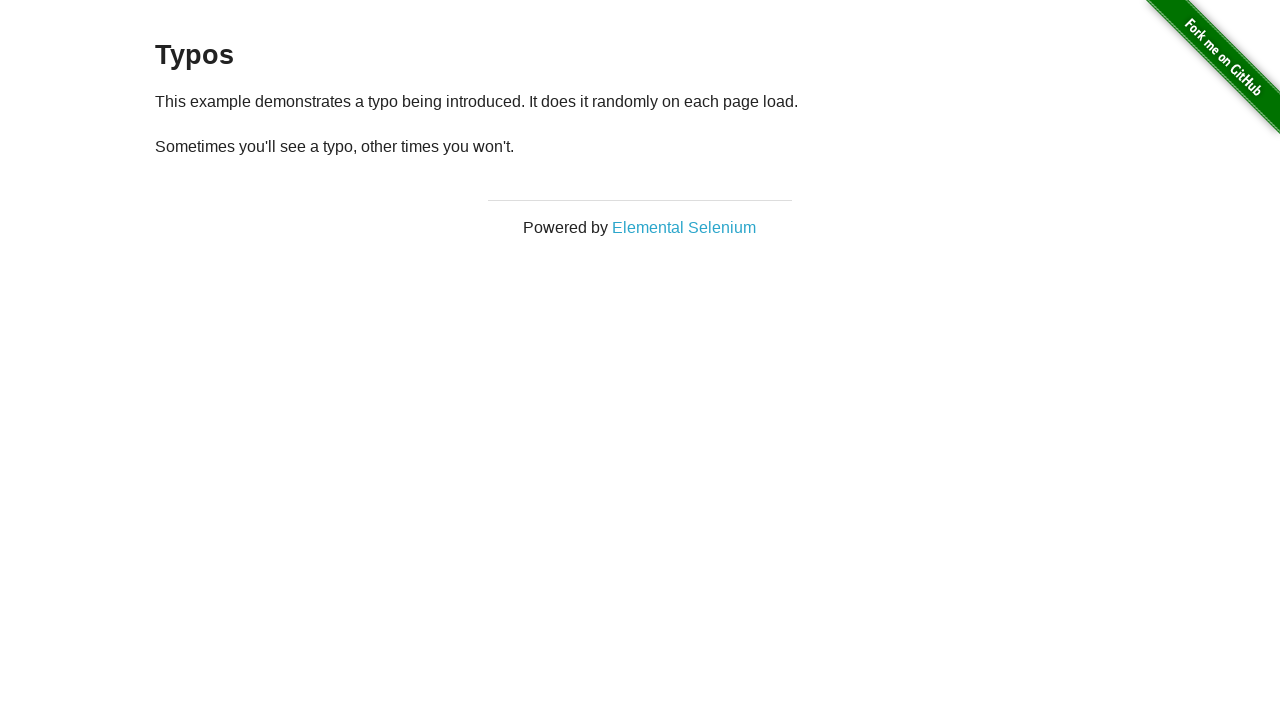

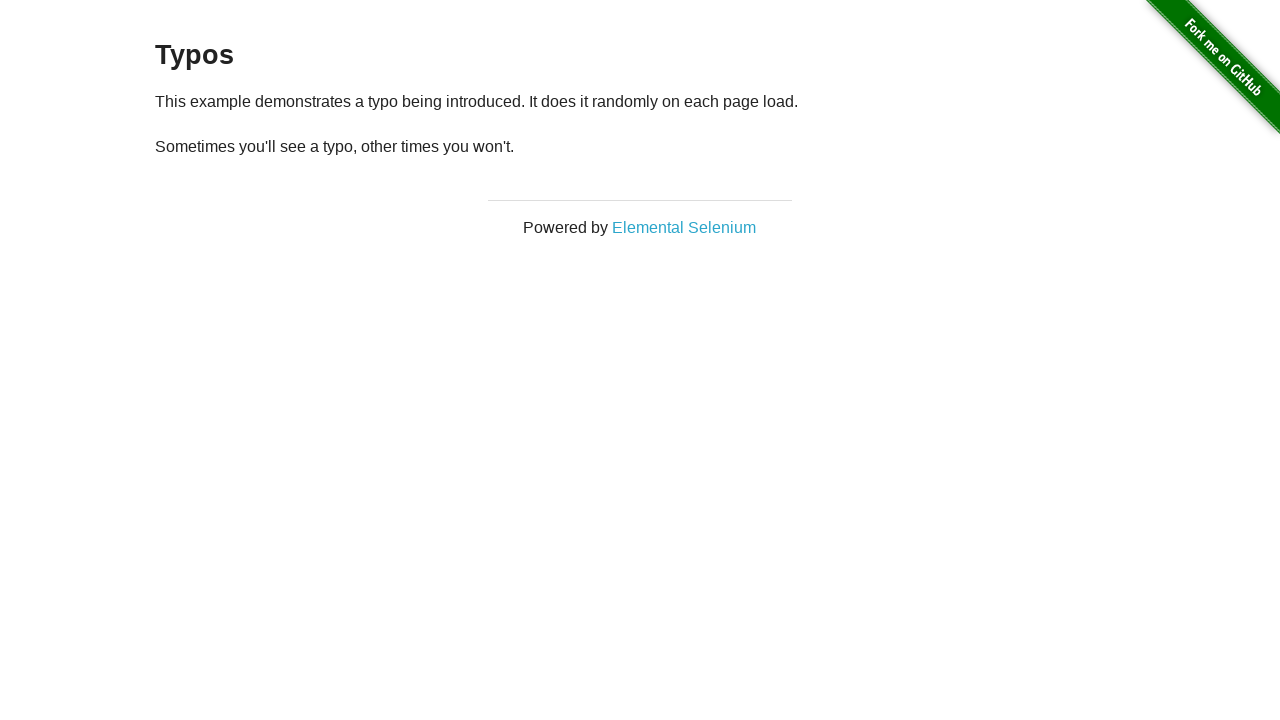